Tests GitIngest functionality by clicking Ingest button, copying content, adjusting file size sliders, re-ingesting, and opening a GitHub link in a new tab

Starting URL: https://gitingest.com/chaitanya7517/Playwright-automation-

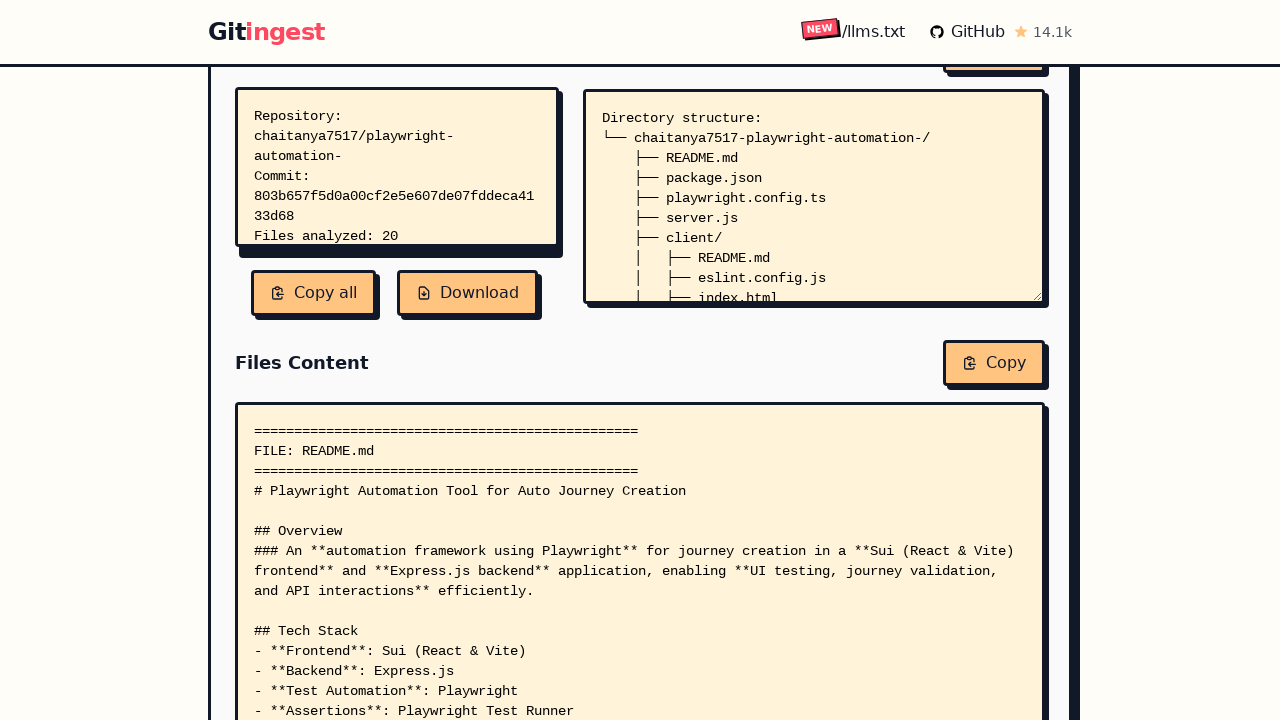

Clicked Ingest button to start ingesting repository at (974, 173) on internal:role=button[name="Ingest"i]
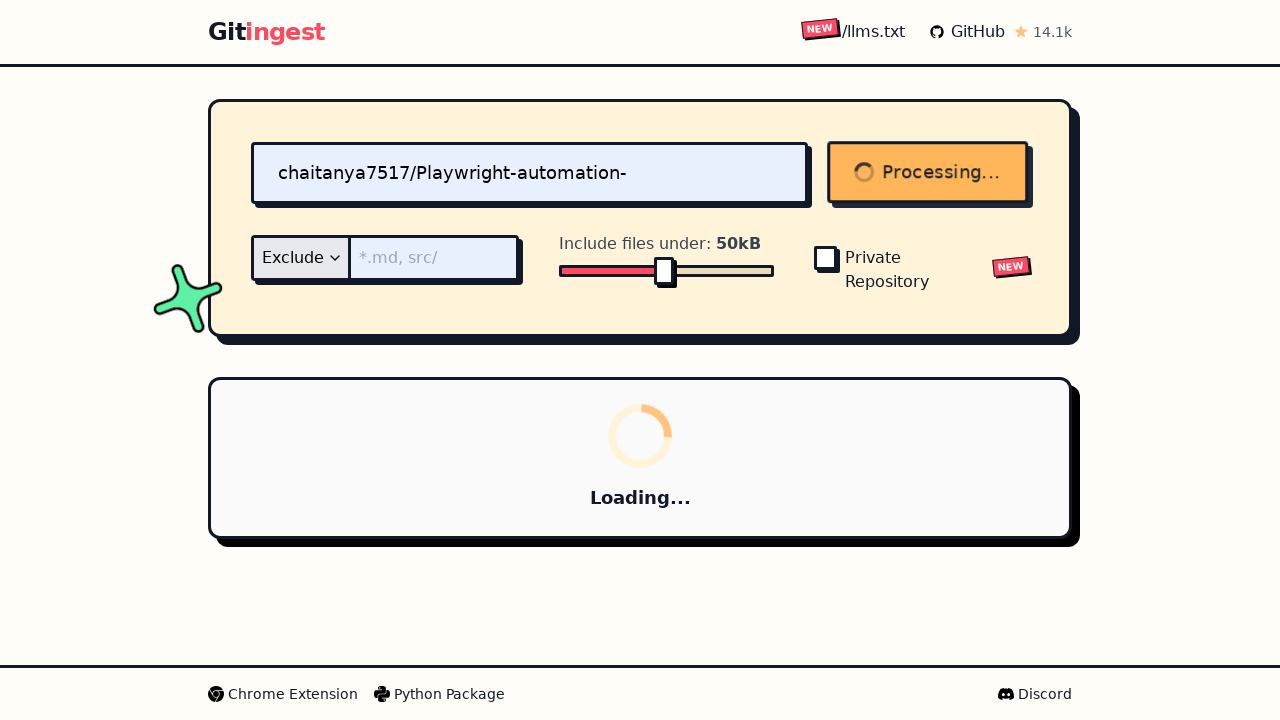

Clicked second Copy button to copy ingested content at (994, 427) on internal:role=button[name="Copy"i] >> nth=1
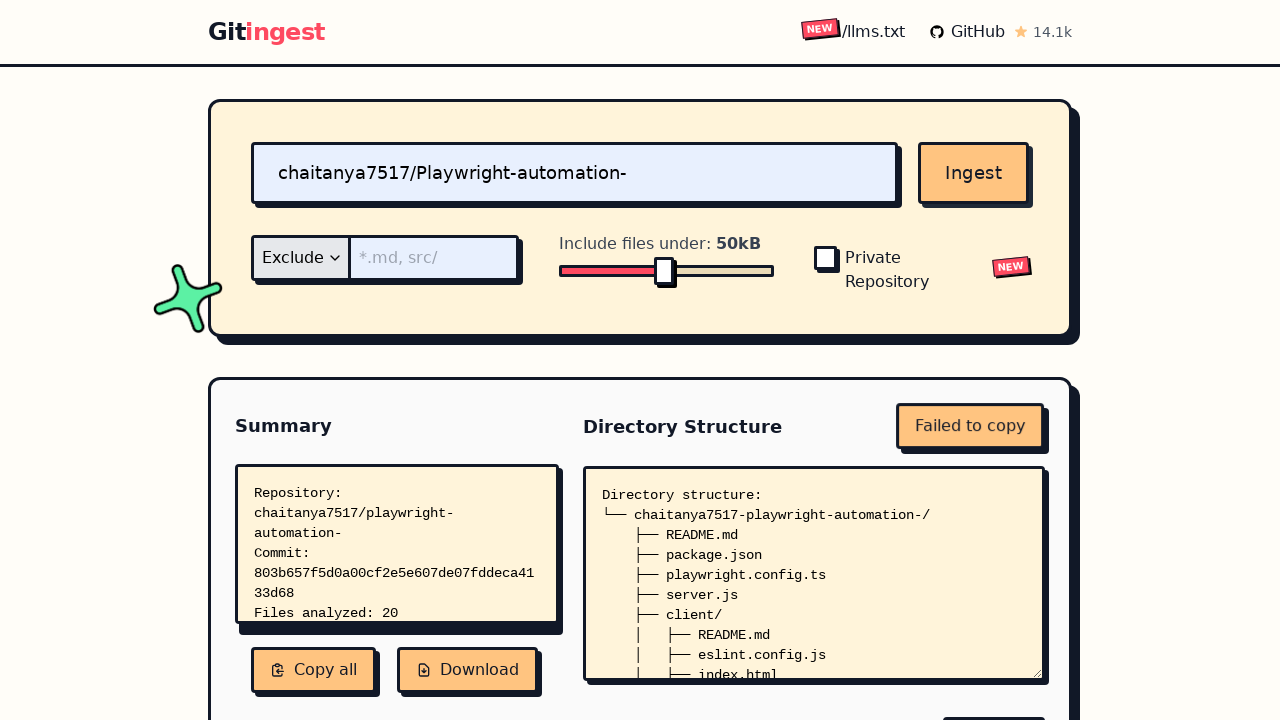

Adjusted first file size slider from 50kb to 500kb on internal:role=slider[name="Include files under: 50kb"i]
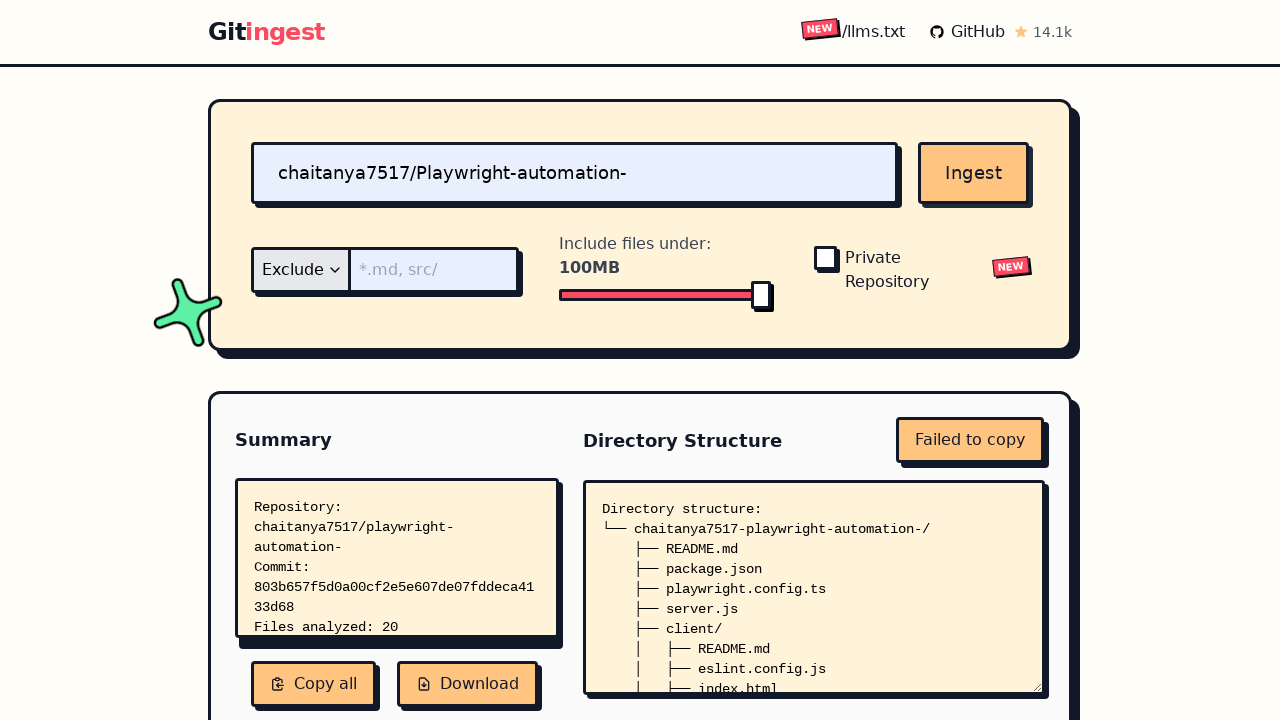

Adjusted second file size slider from 100mb to 245mb on internal:role=slider[name="Include files under: 100mb"i]
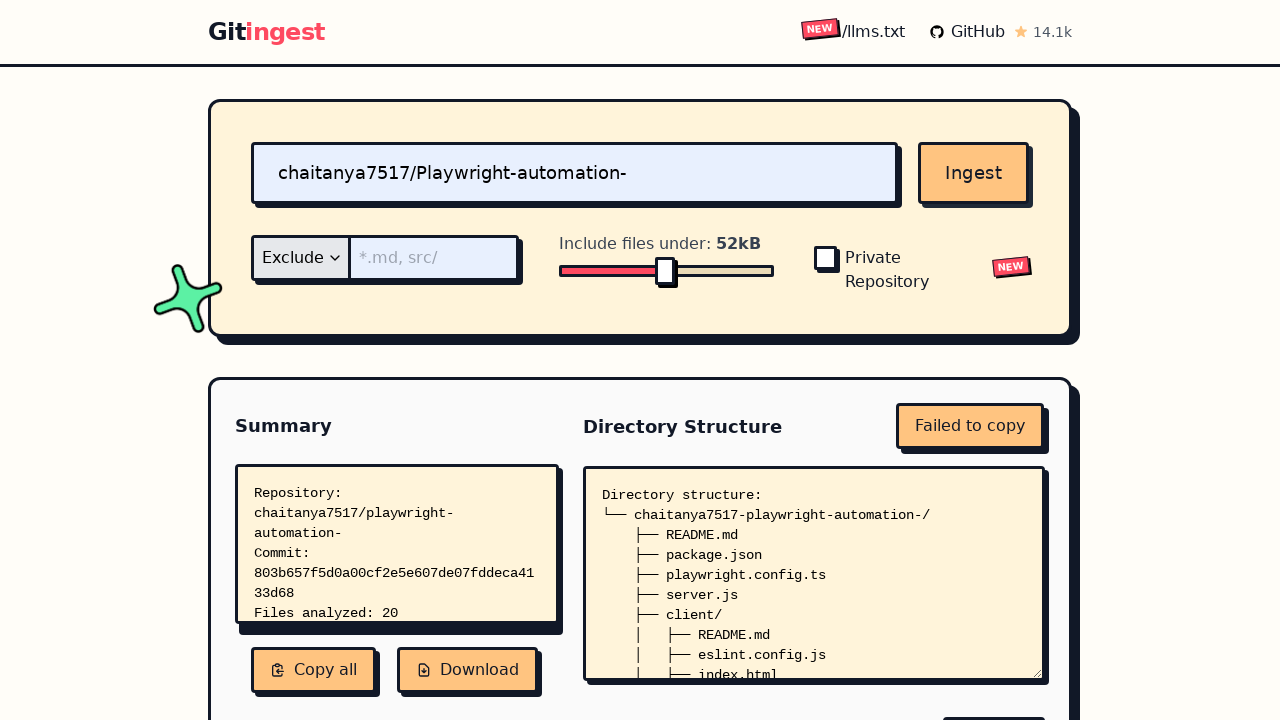

Clicked Ingest button again with adjusted file size settings at (974, 173) on internal:role=button[name="Ingest"i]
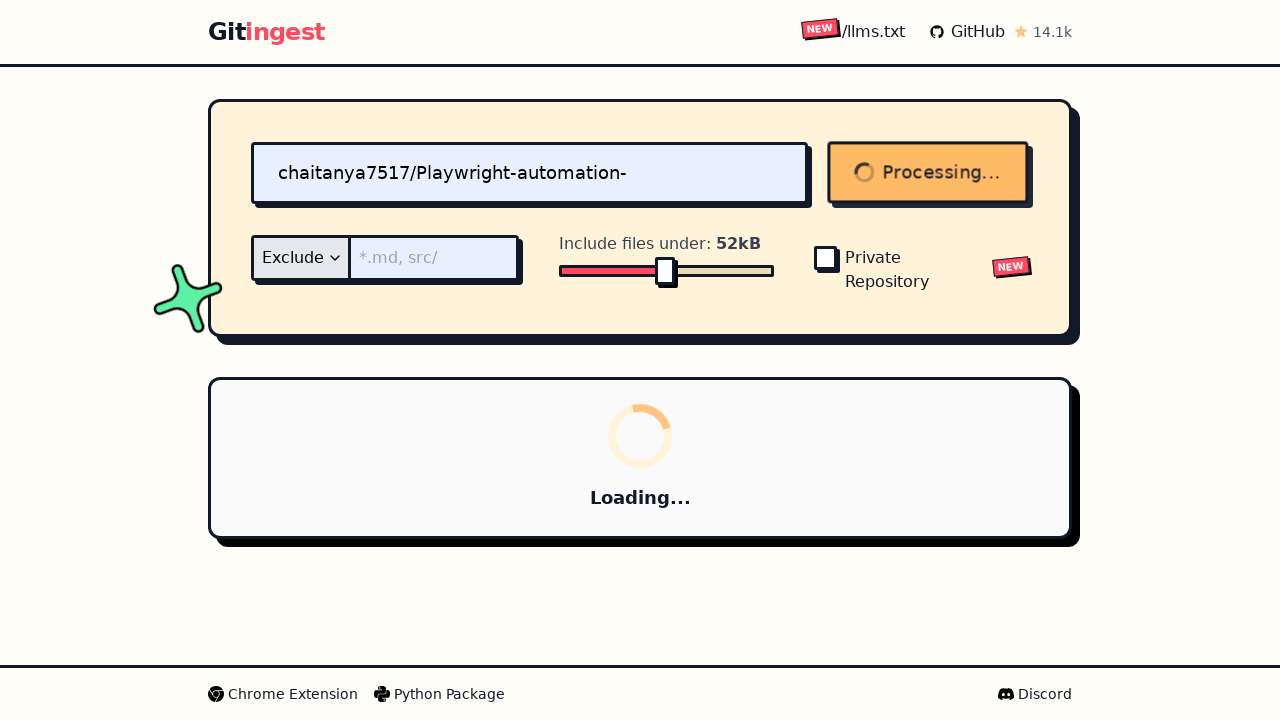

Clicked GitHub link, expecting popup at (967, 32) on internal:role=link[name="GitHub"i]
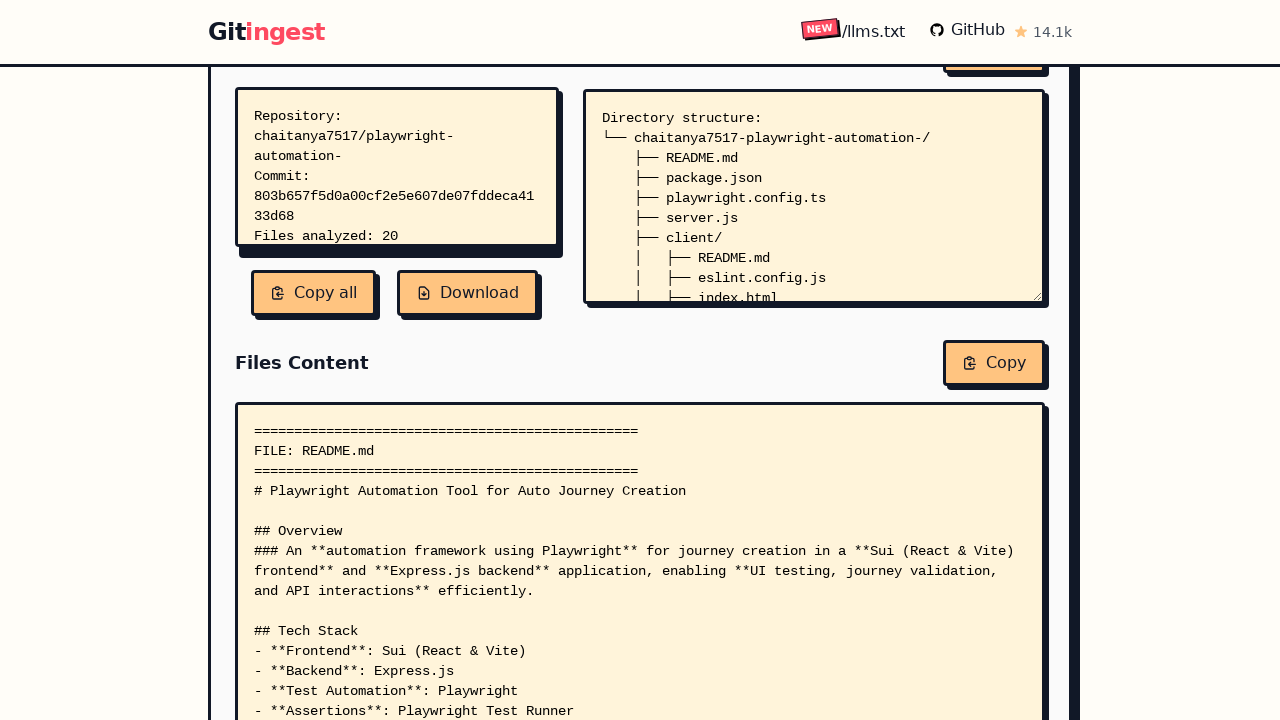

GitHub popup window opened successfully
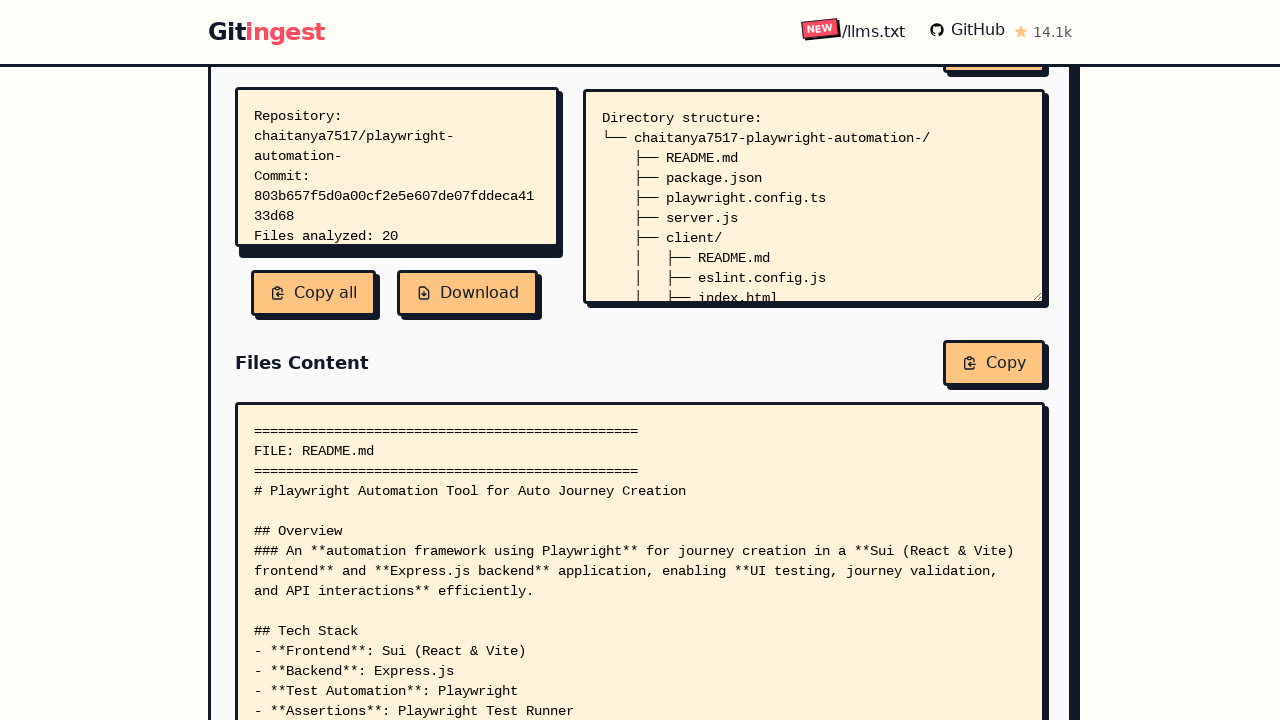

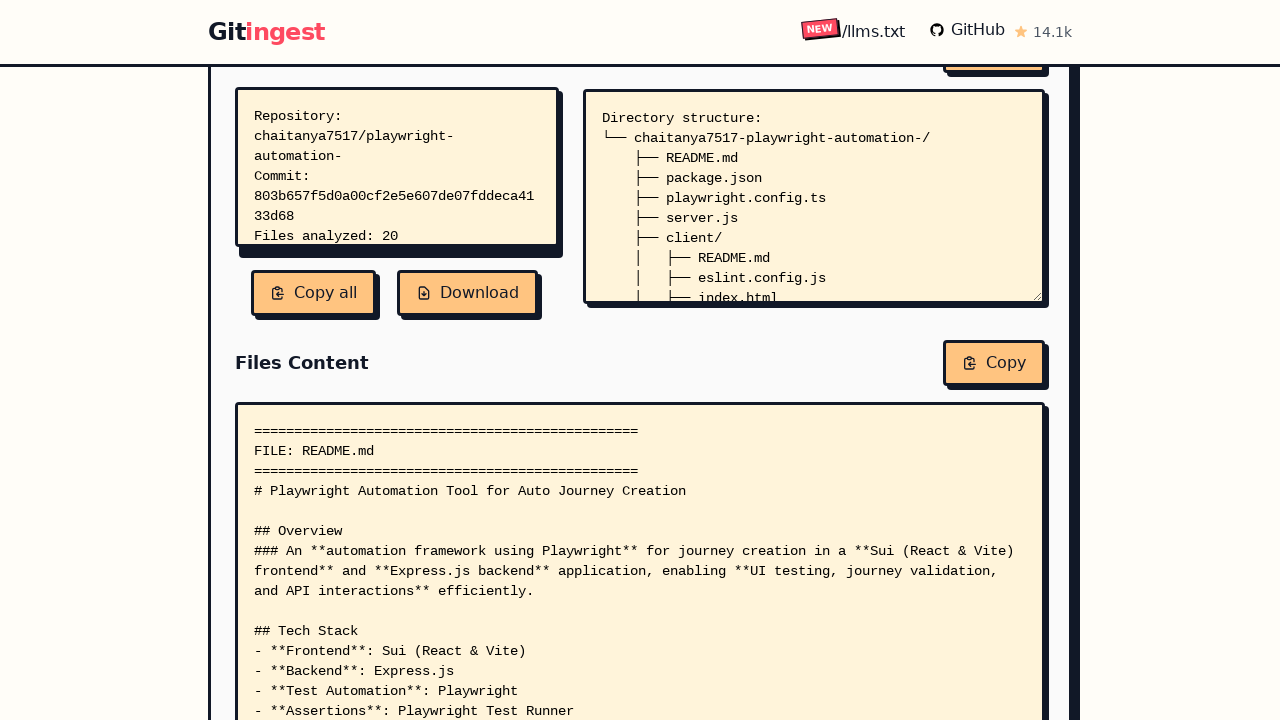